Tests form filling functionality on DemoQA text box page by entering user information including name, email, and addresses

Starting URL: https://demoqa.com/text-box

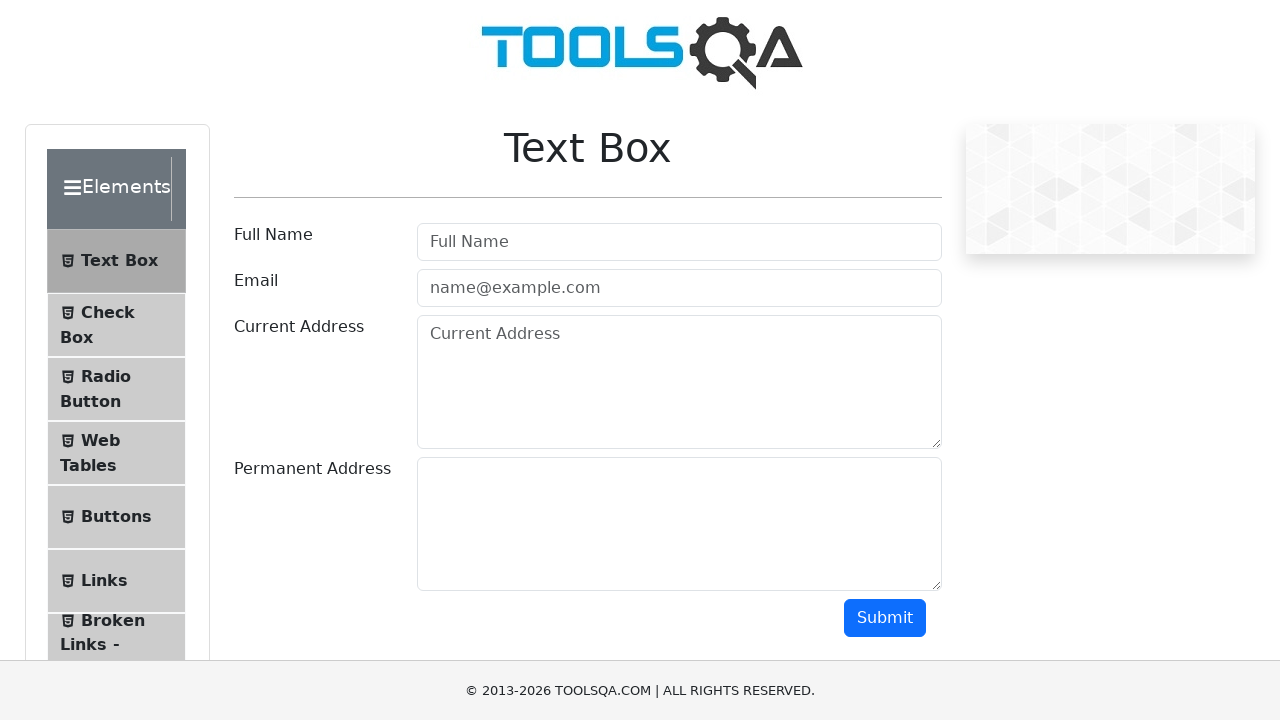

Filled full name field with 'Nura Toktomova' on #userName
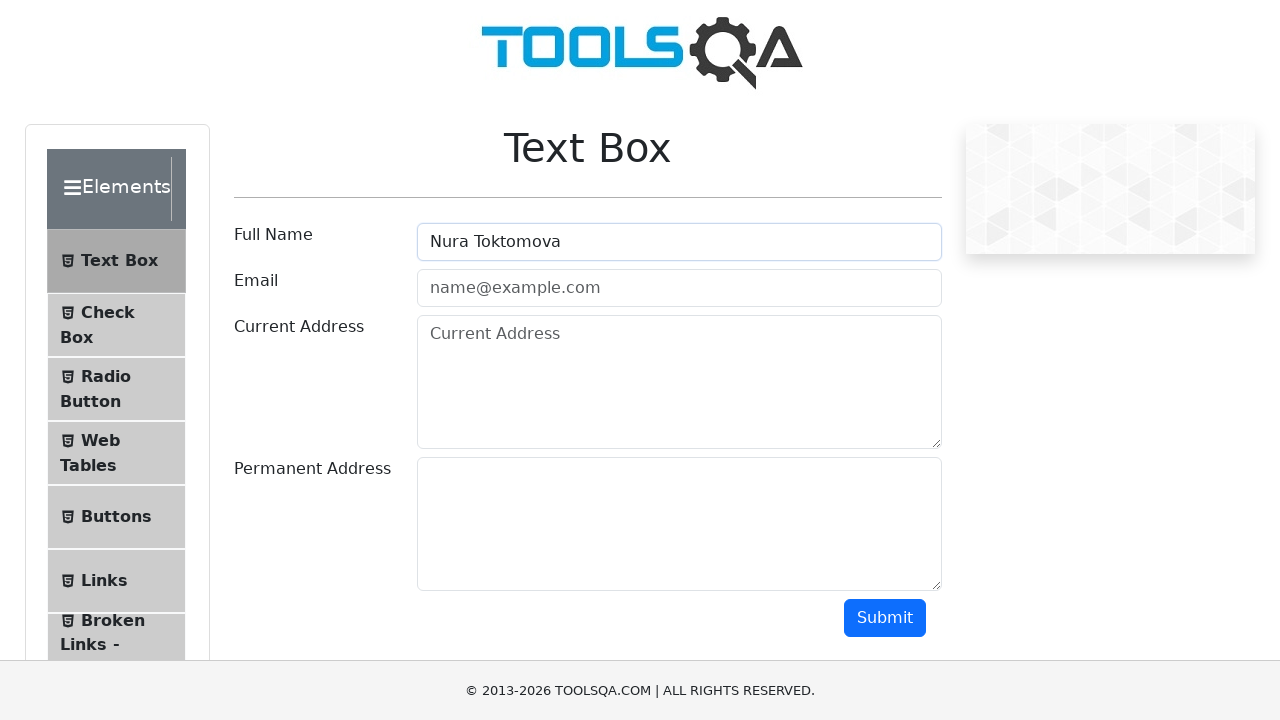

Filled email field with 'ntoktomova@mail.ru' on #userEmail
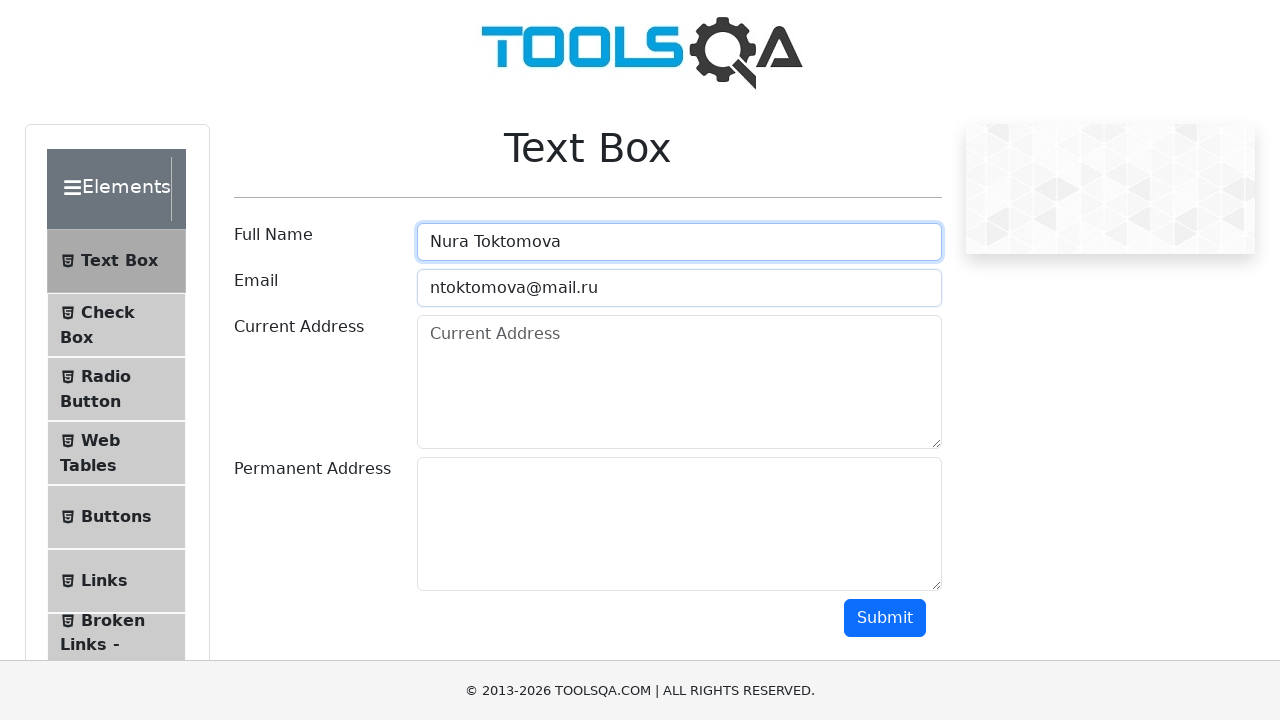

Filled current address field with 'Address 123' on #currentAddress
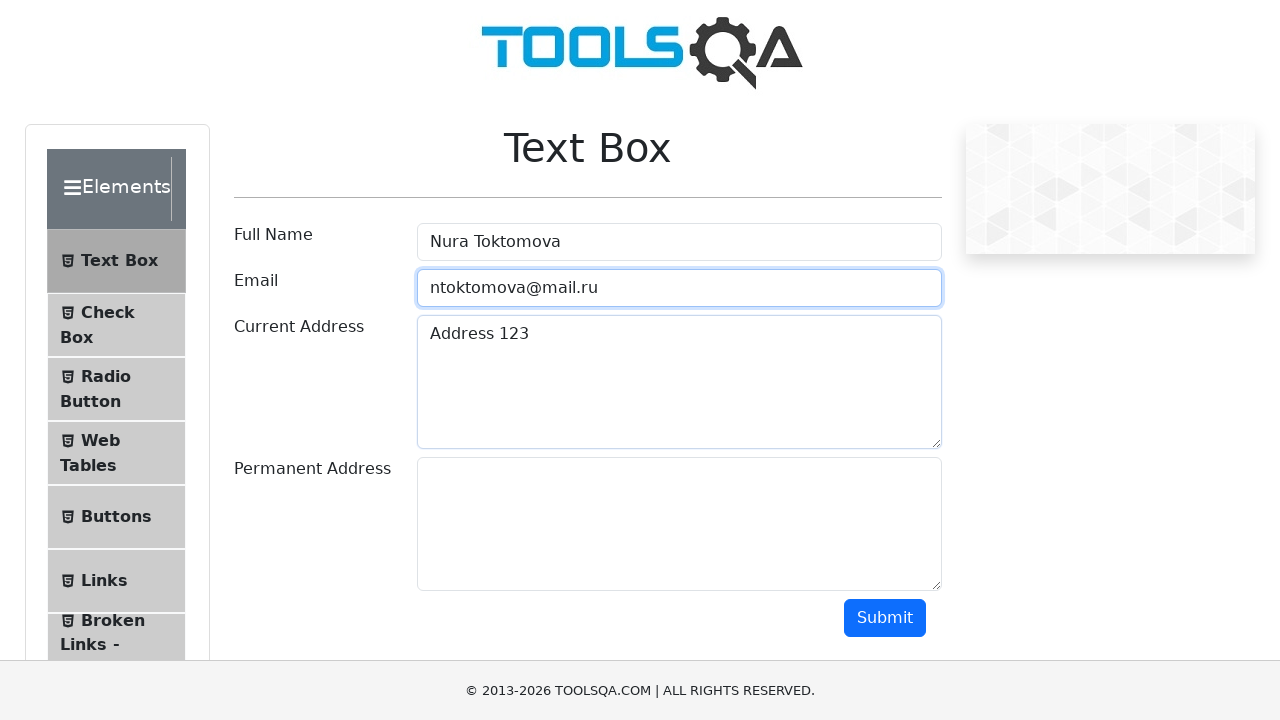

Filled permanent address field with 'NewAddress 223' on #permanentAddress
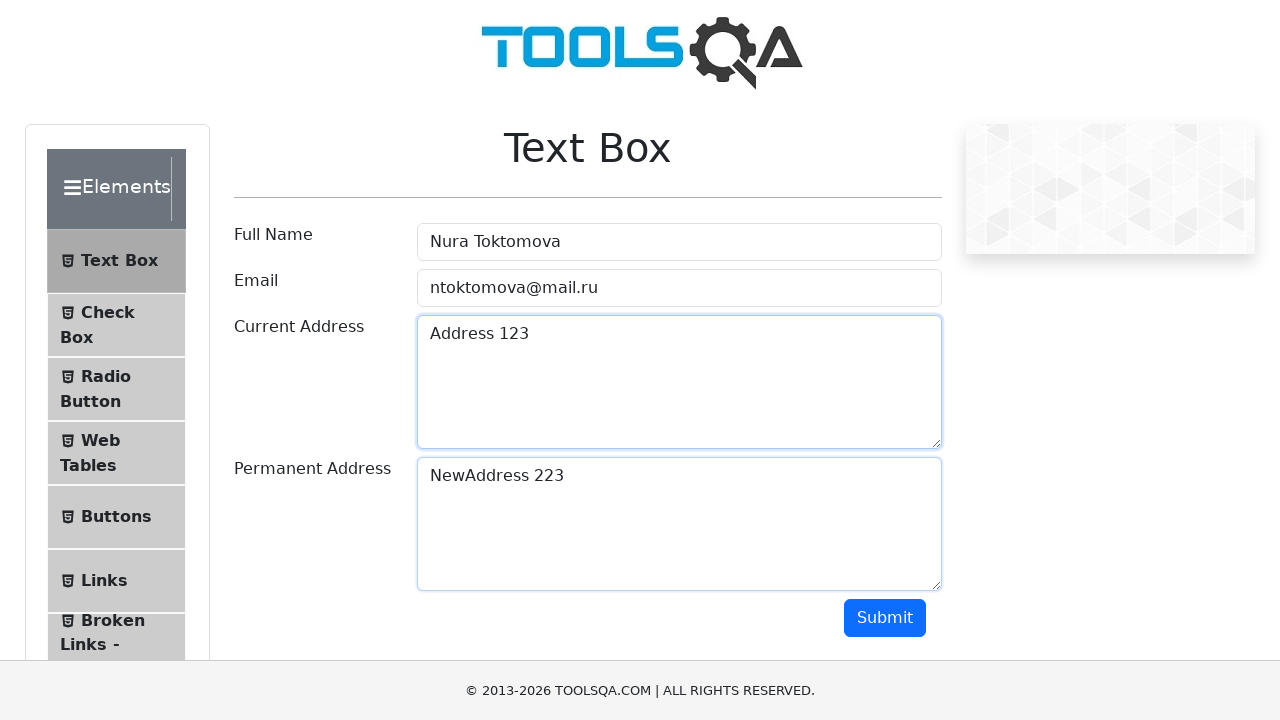

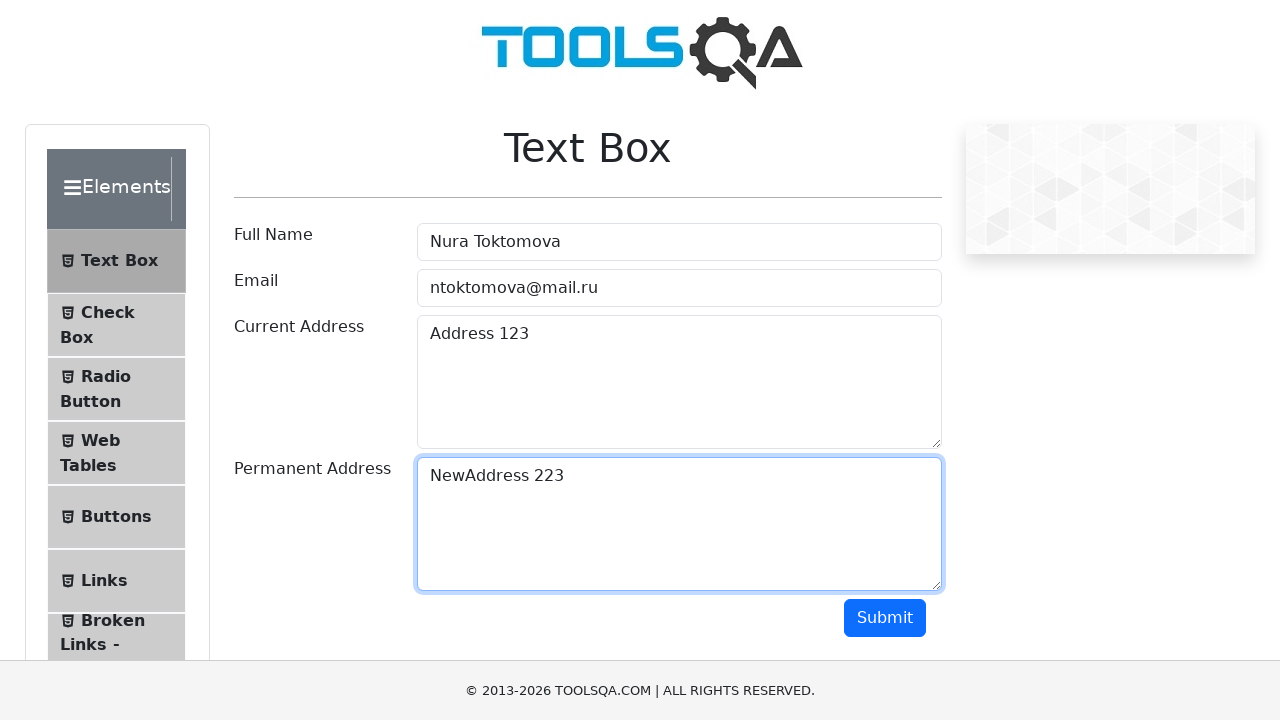